Navigates to SpiceJet website and attempts to click an element. This appears to be an incomplete test skeleton with a placeholder empty selector.

Starting URL: https://www.spicejet.com/

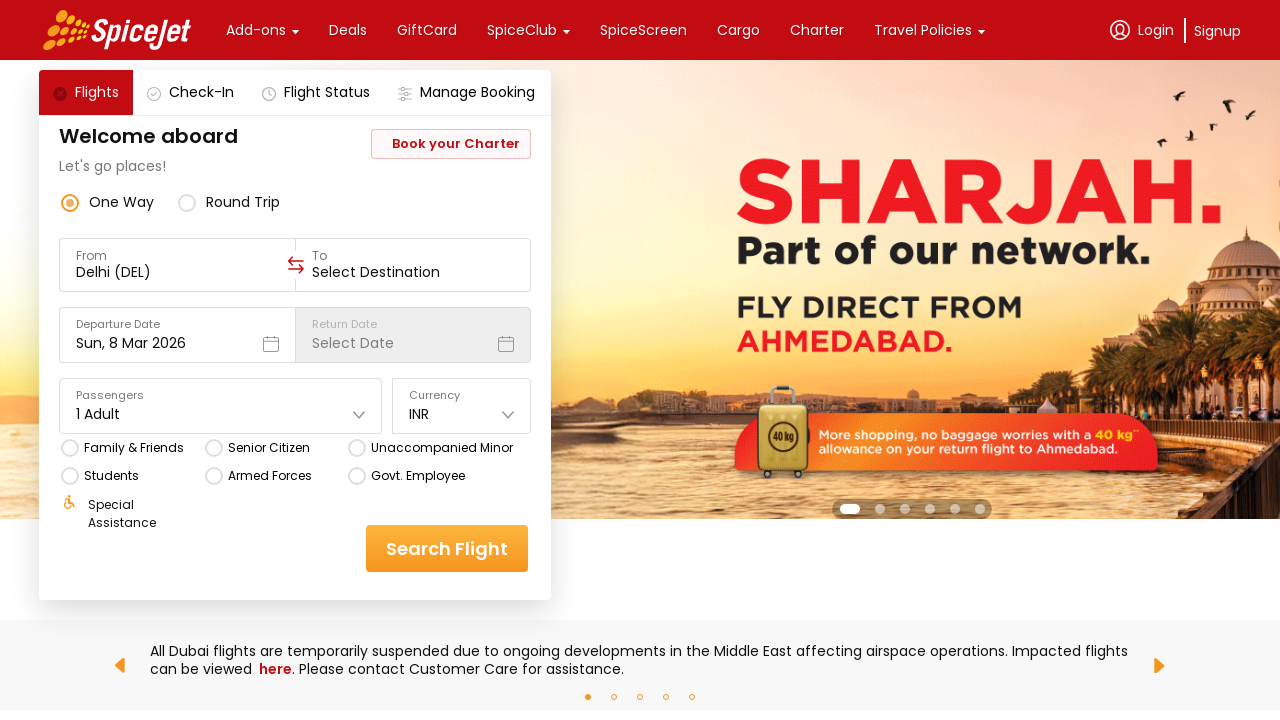

Waited for SpiceJet website to load with networkidle state
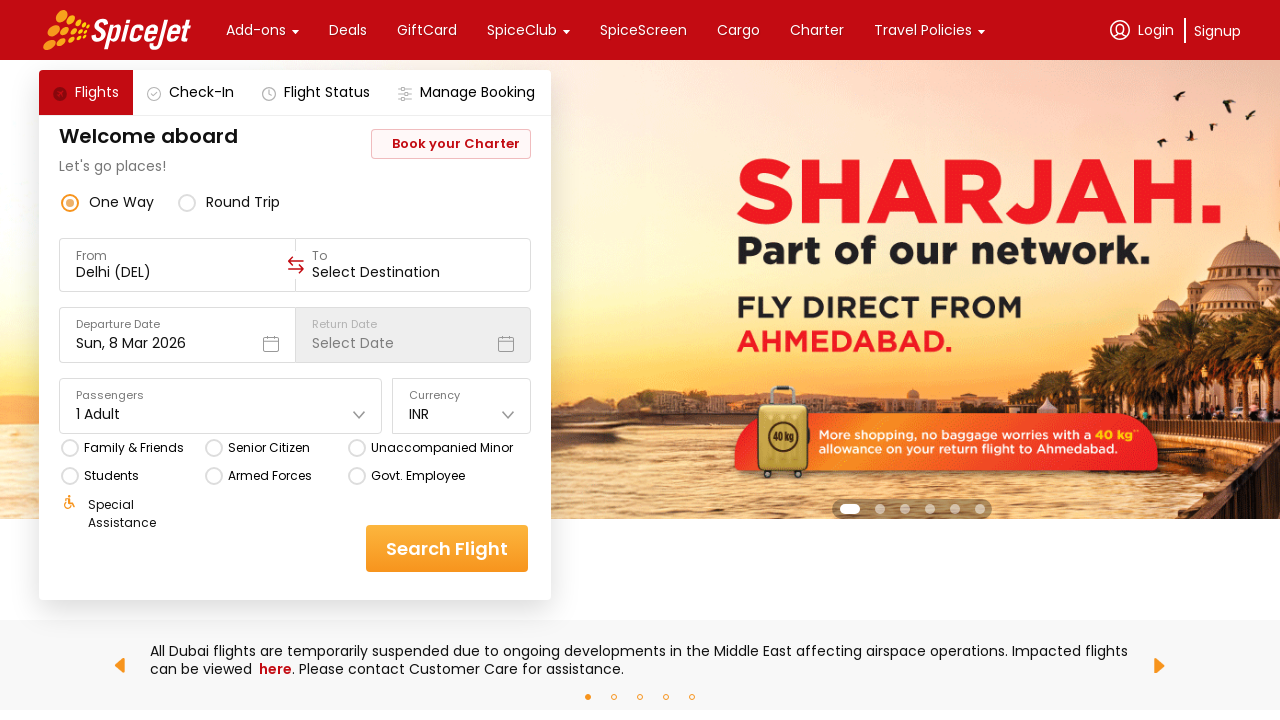

Waited for body element to be present on page
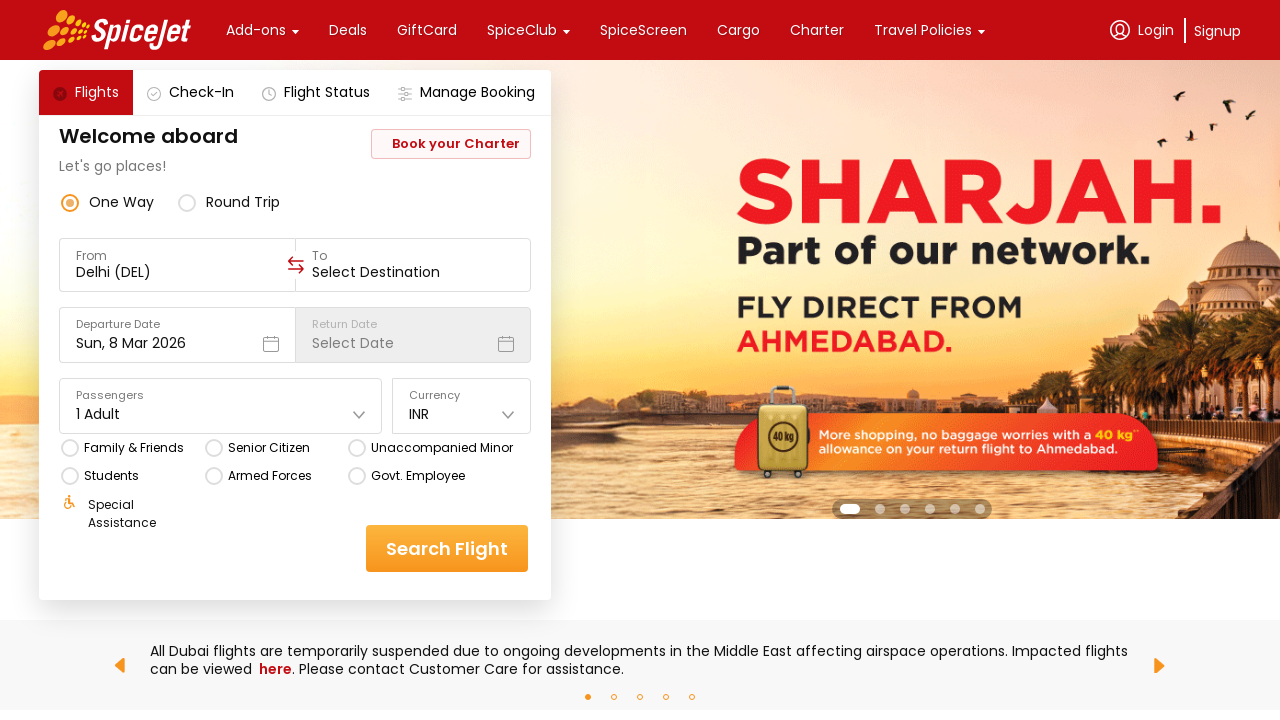

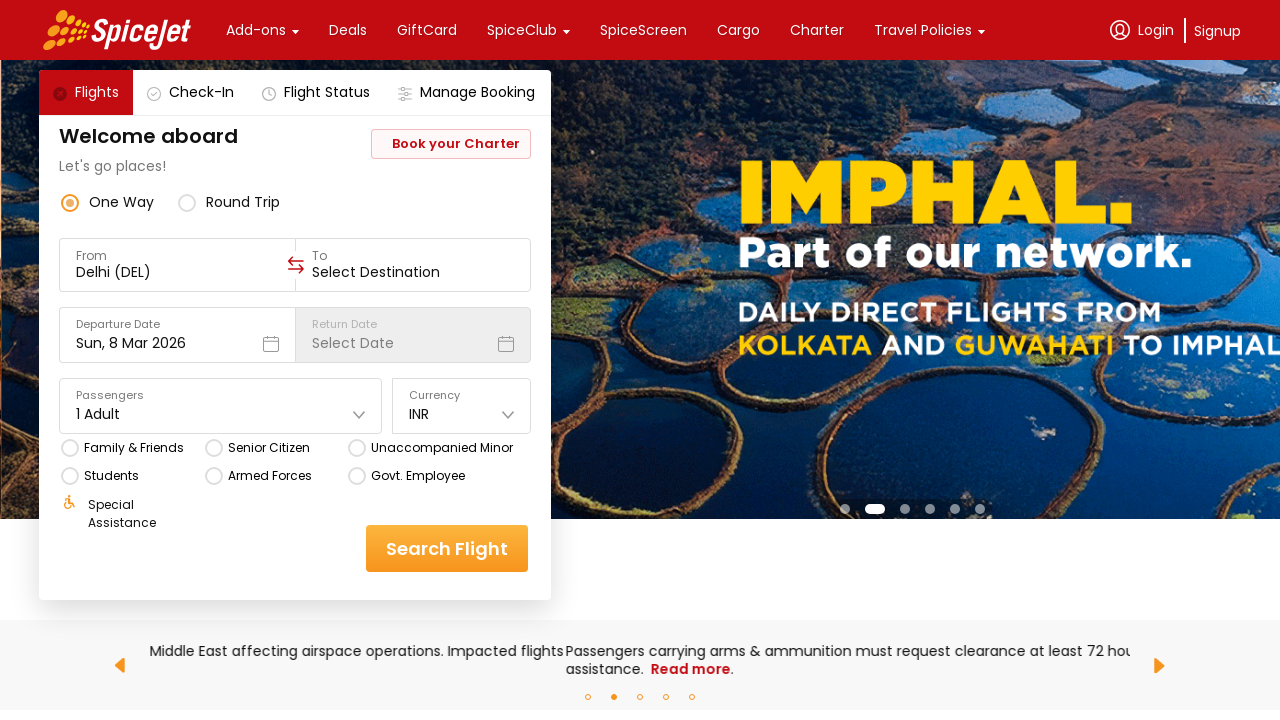